Navigates to a page with broken links and verifies that link elements are present on the page

Starting URL: https://demoqa.com/broken

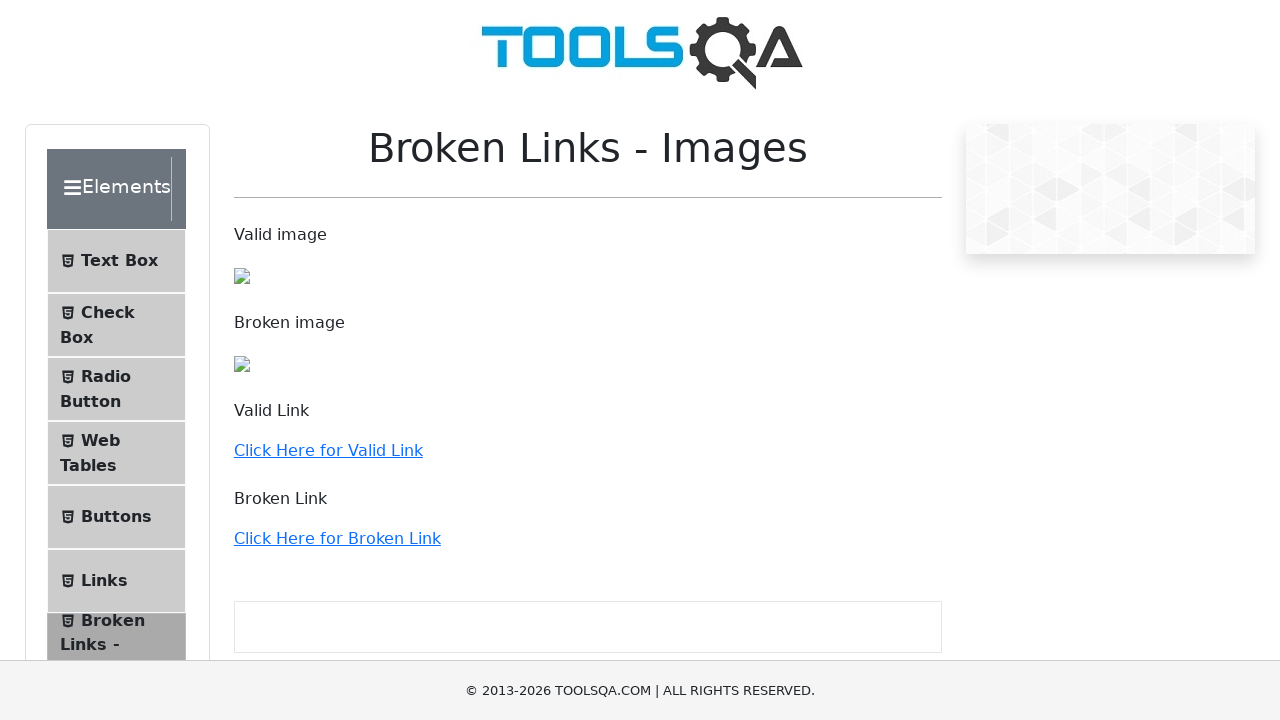

Navigated to https://demoqa.com/broken
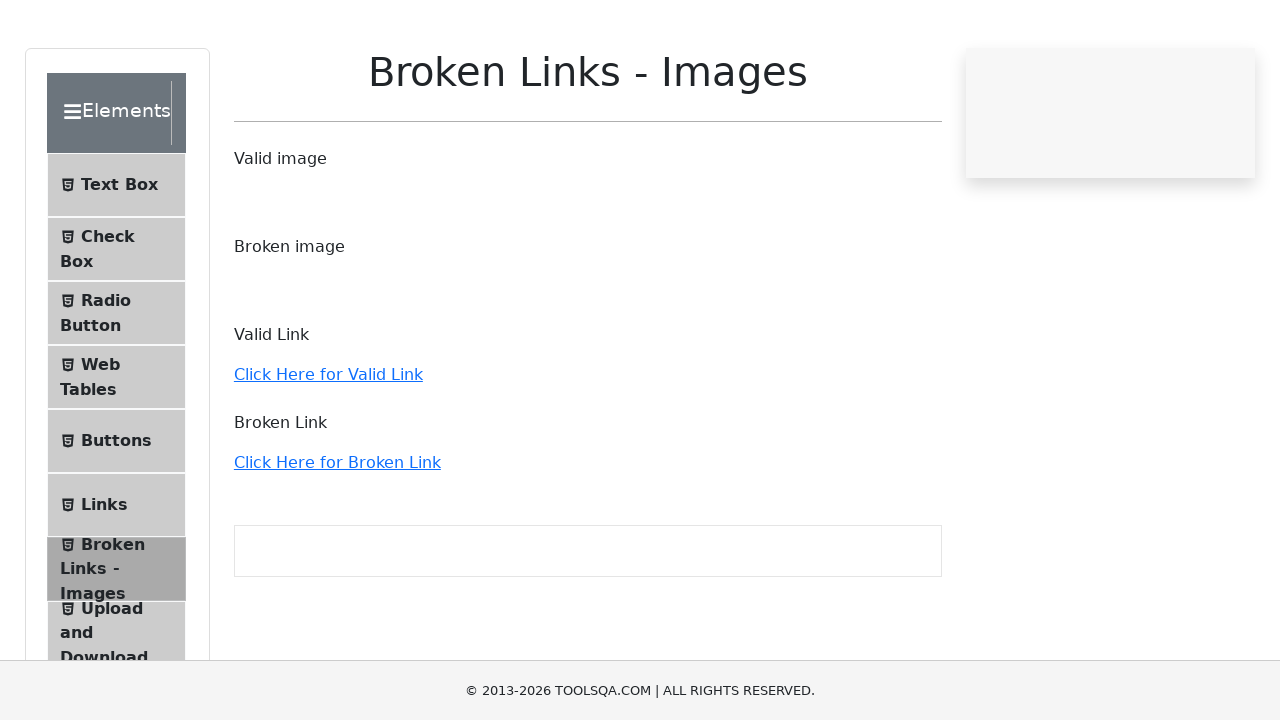

Waited for anchor link elements to be present on the page
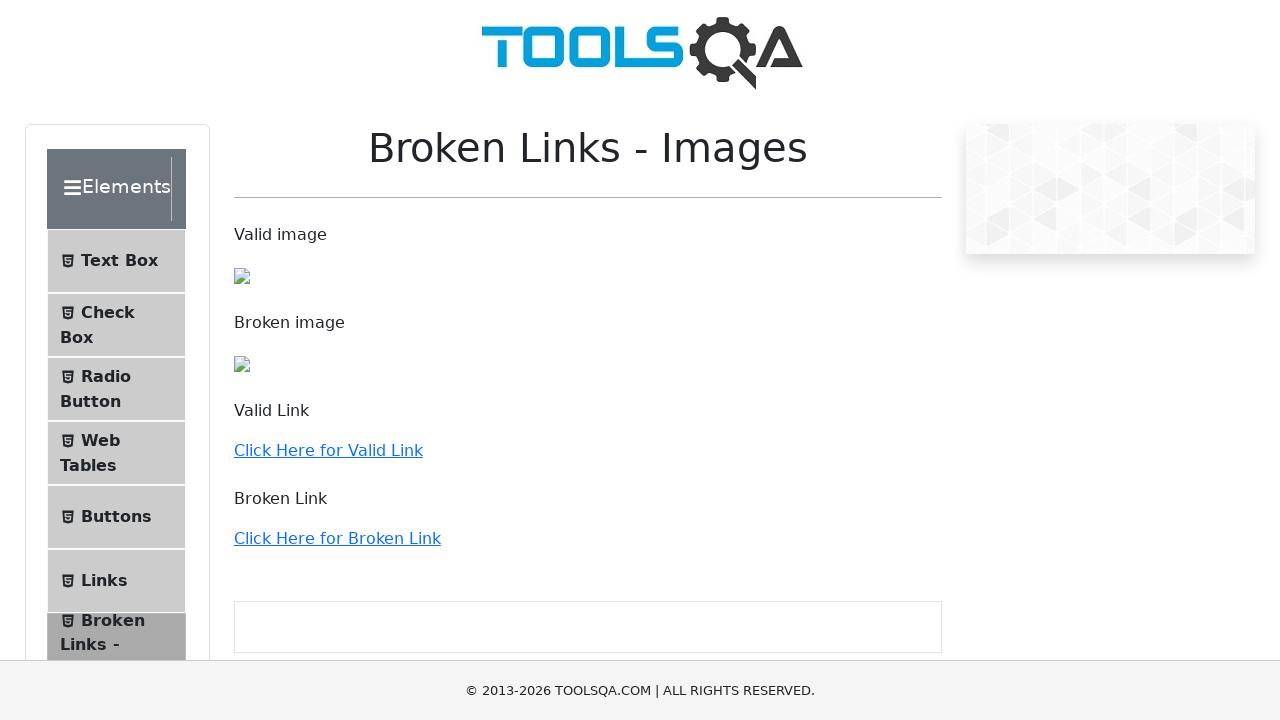

Retrieved all anchor link elements from the page
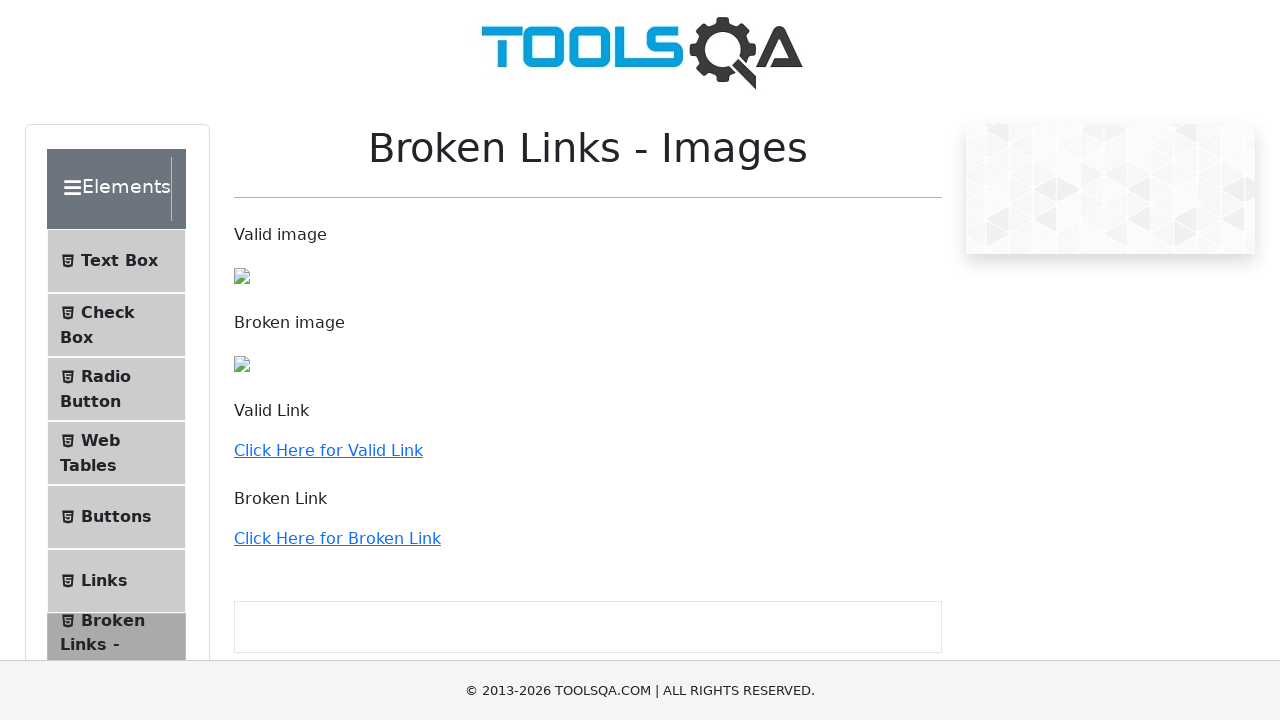

Verified that 36 link elements are present on the page
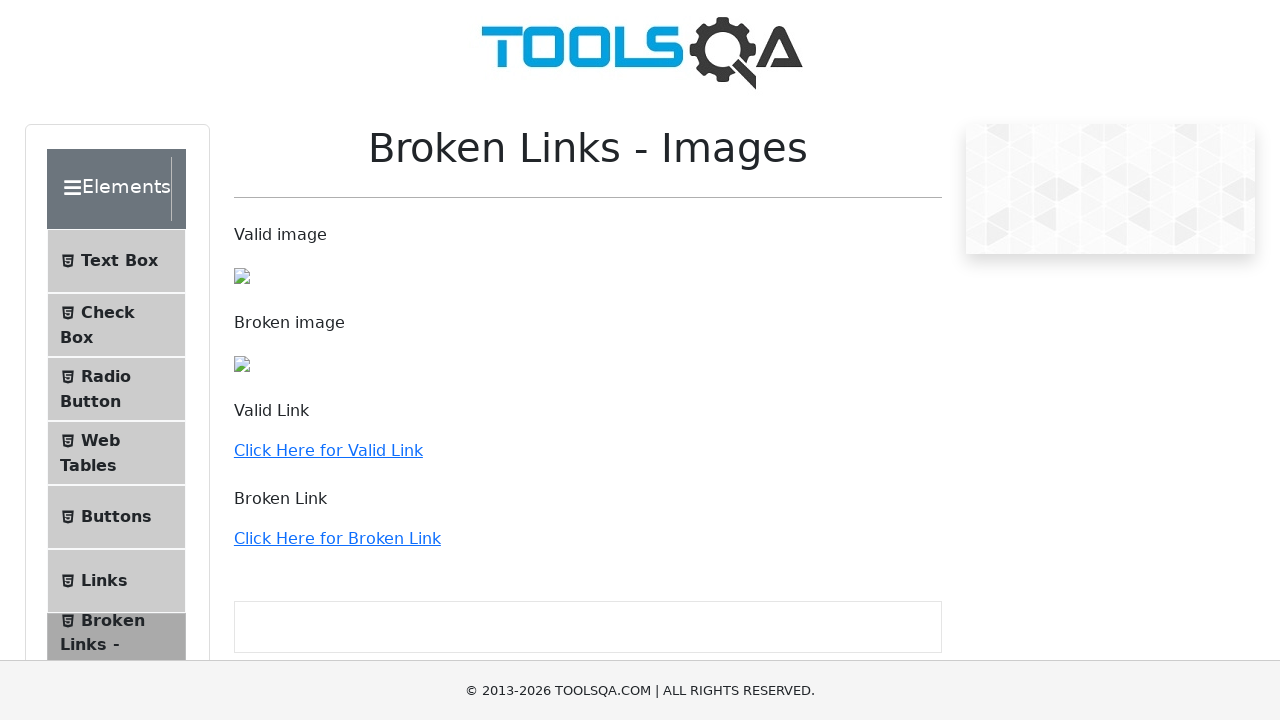

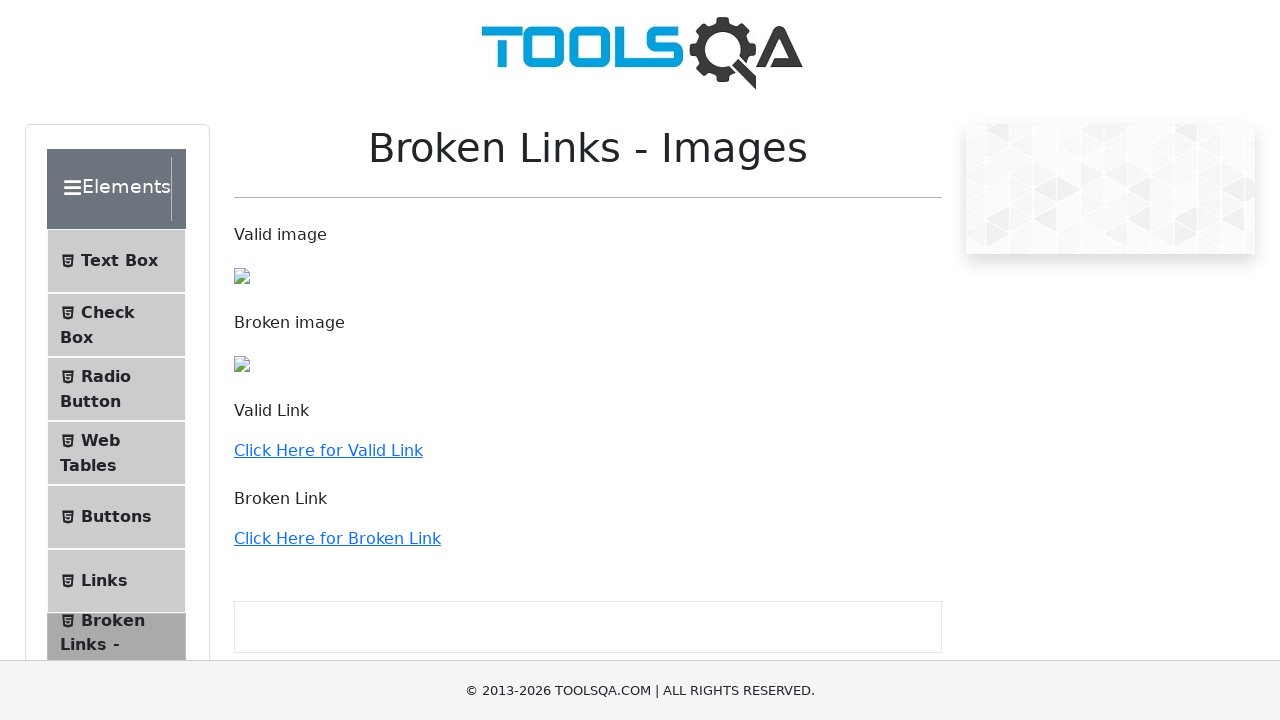